Fills a name input field on an automation practice page

Starting URL: https://rahulshettyacademy.com/AutomationPractice/

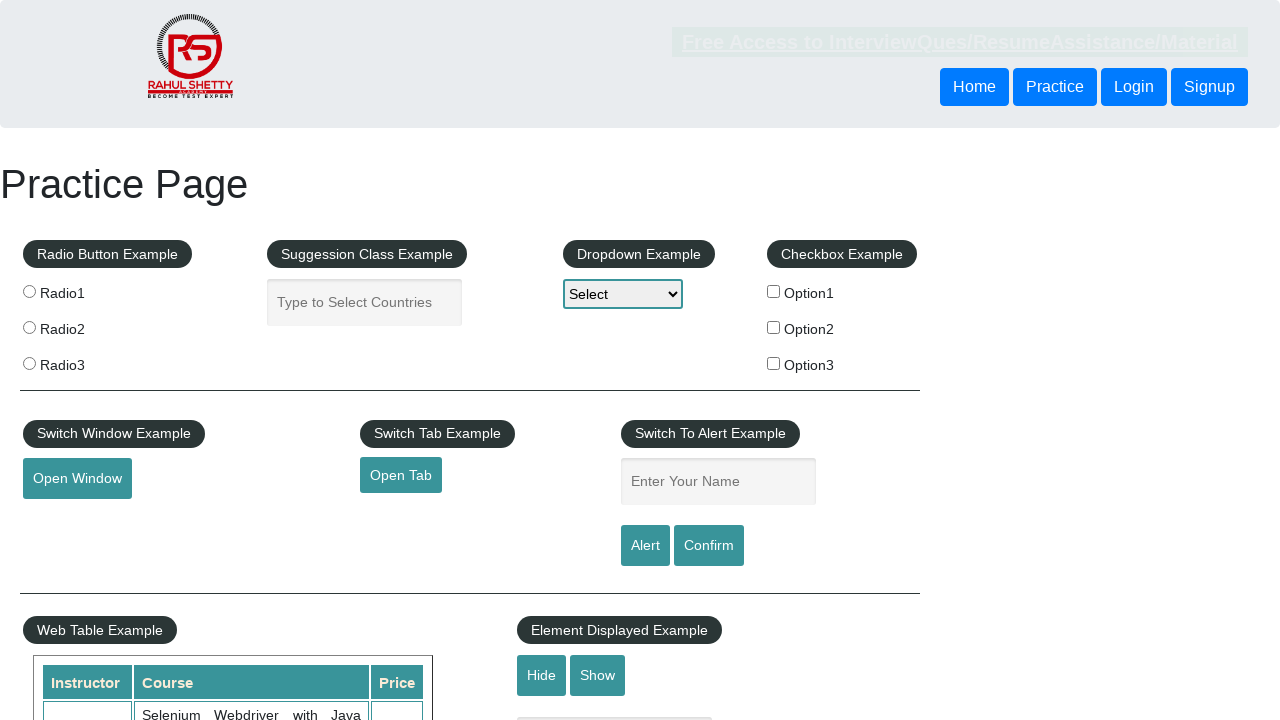

Filled name input field with 'otniel' on input[name='enter-name']
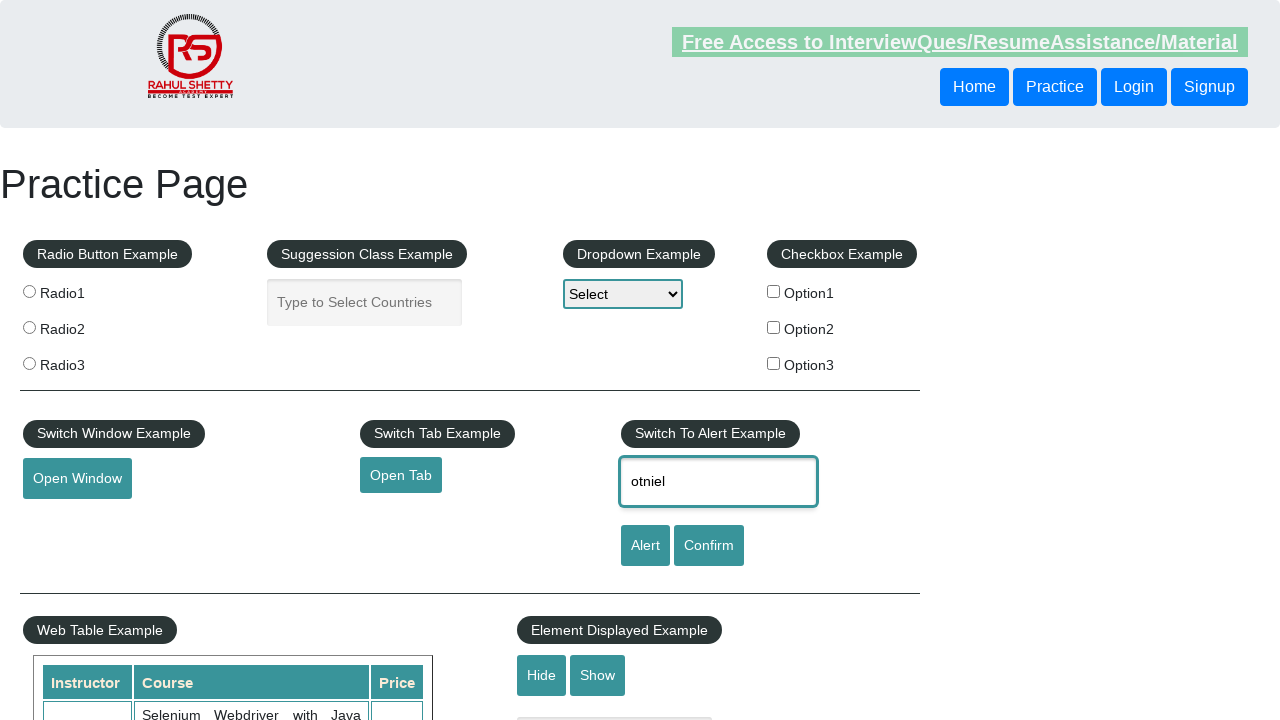

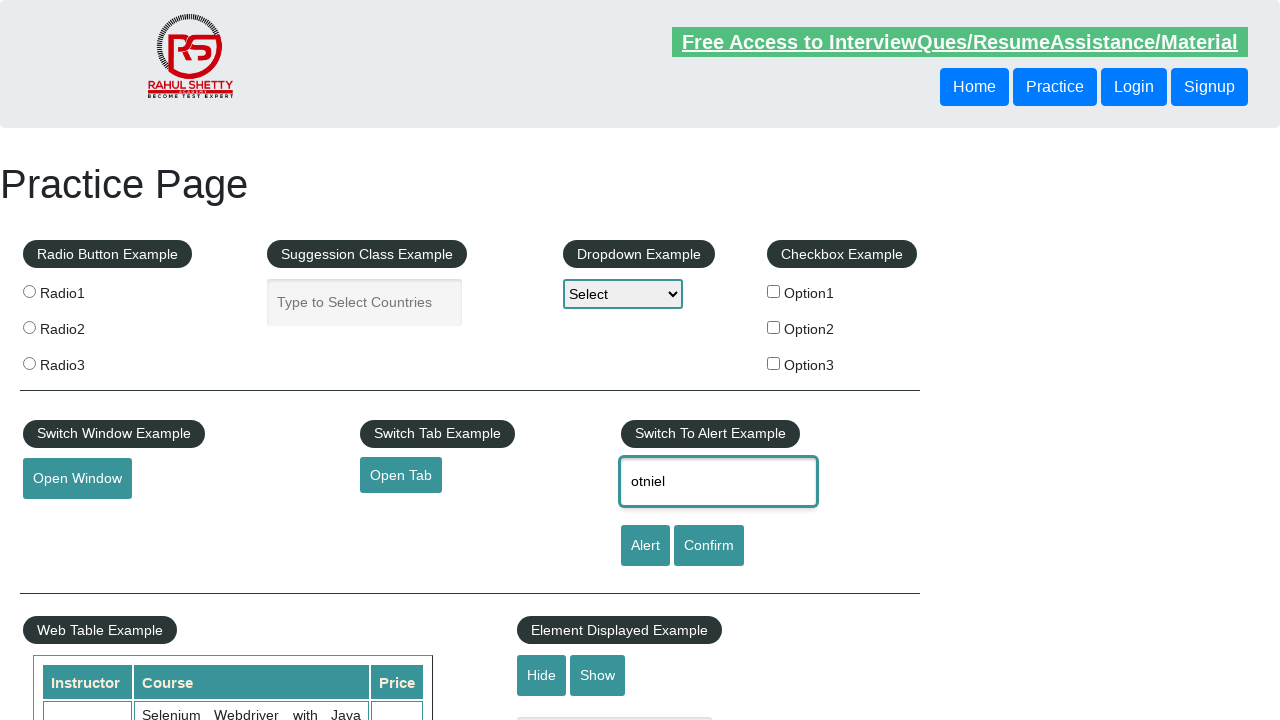